Tests scalene triangle identification by entering three different side lengths (5, 6, 7) and clicking the identify button

Starting URL: https://testpages.eviltester.com/styled/apps/triangle/triangle001.html

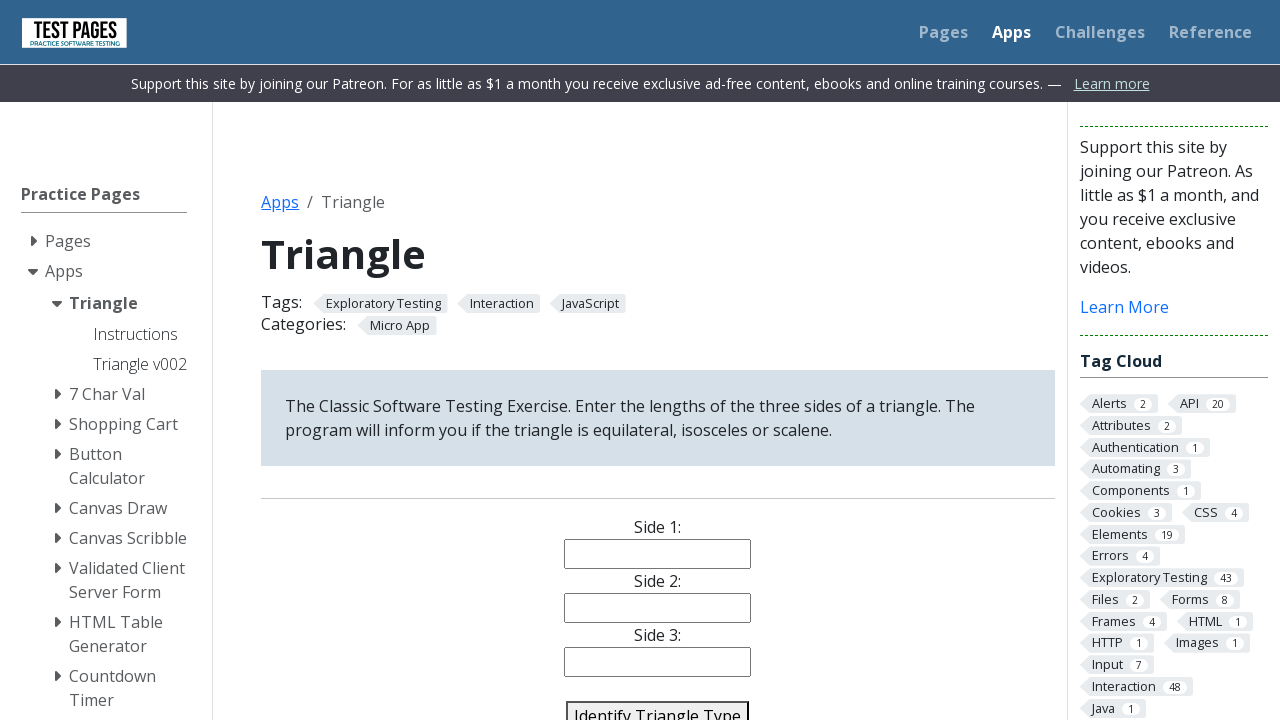

Entered first side length '5' into side1 field on #side1
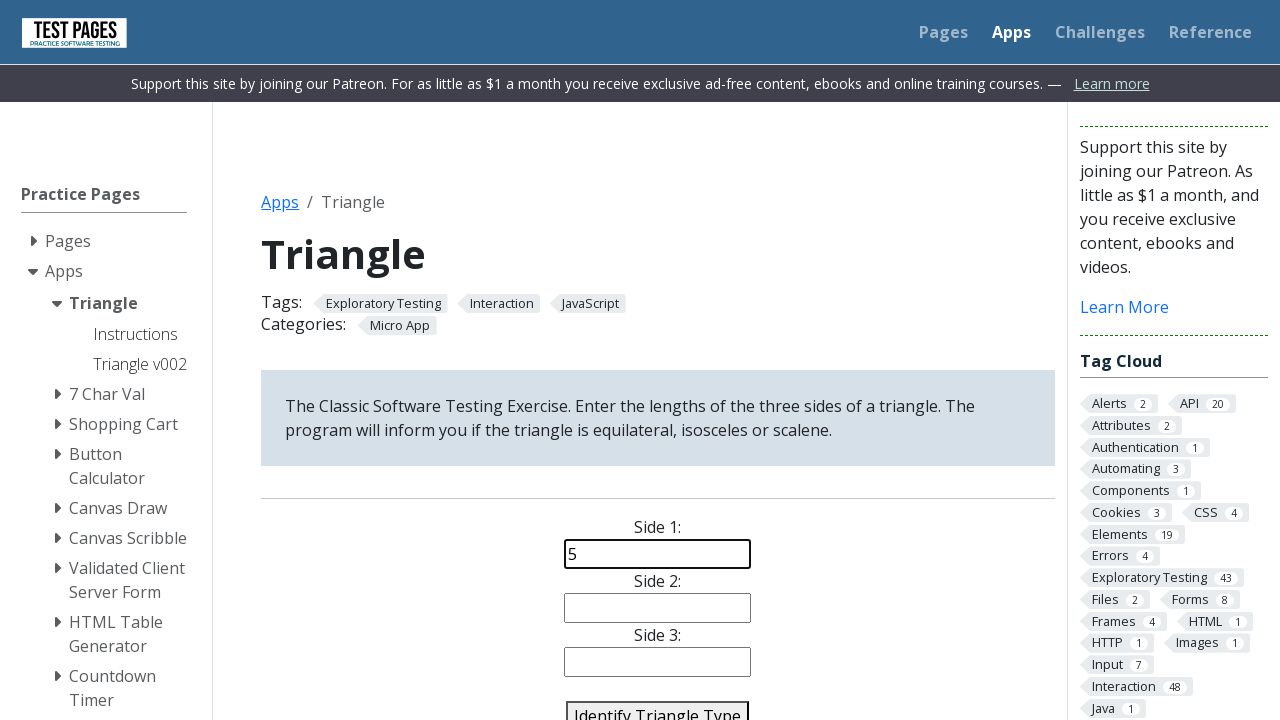

Entered second side length '6' into side2 field on #side2
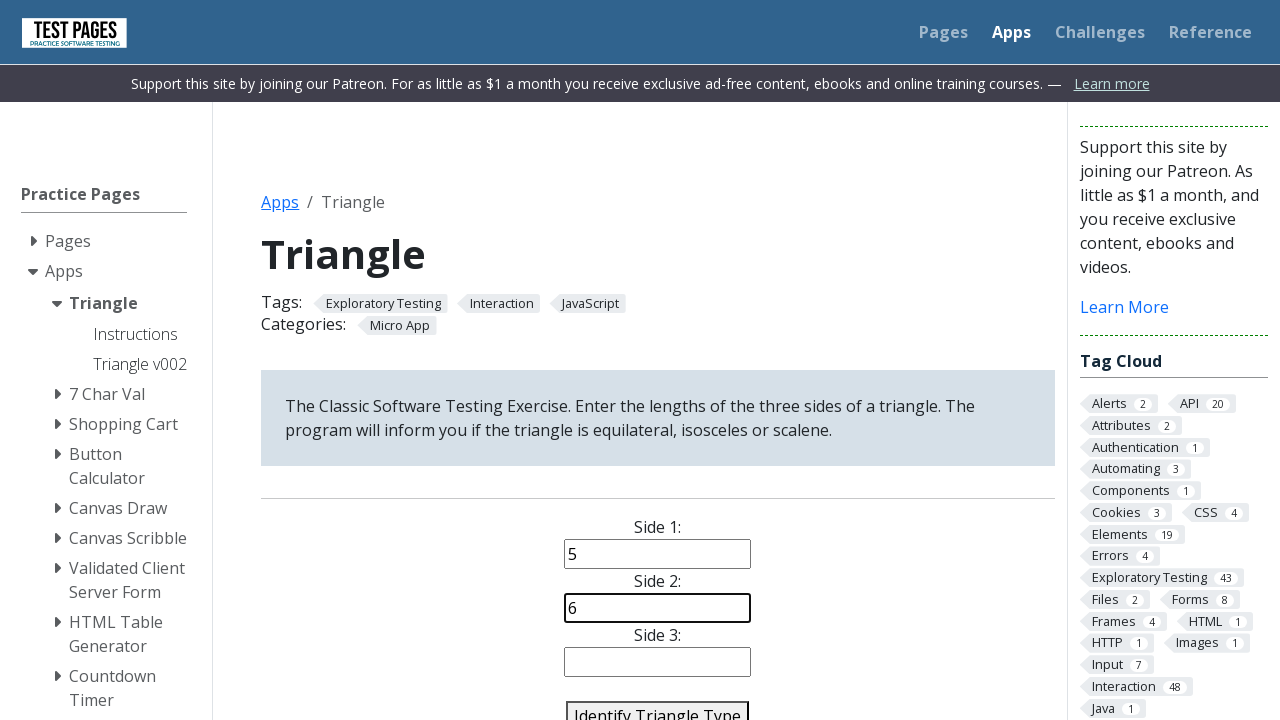

Entered third side length '7' into side3 field on #side3
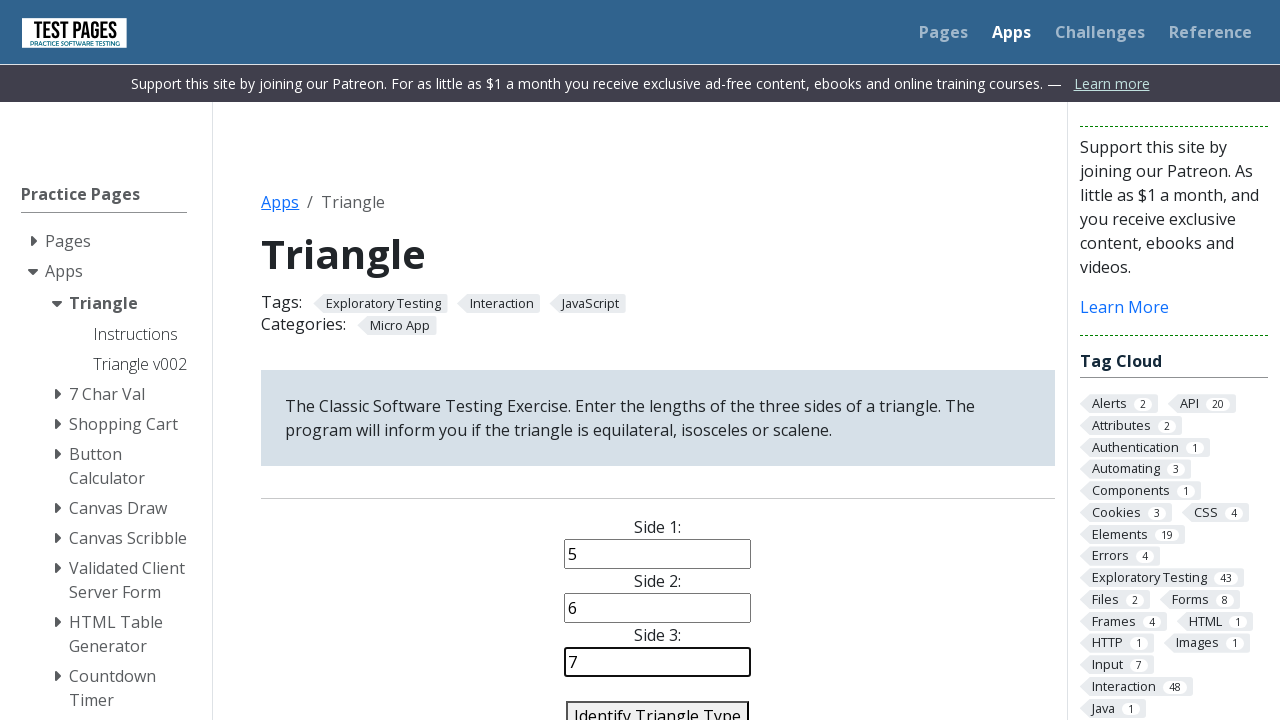

Clicked identify triangle button to analyze scalene triangle (sides 5, 6, 7) at (658, 705) on #identify-triangle-action
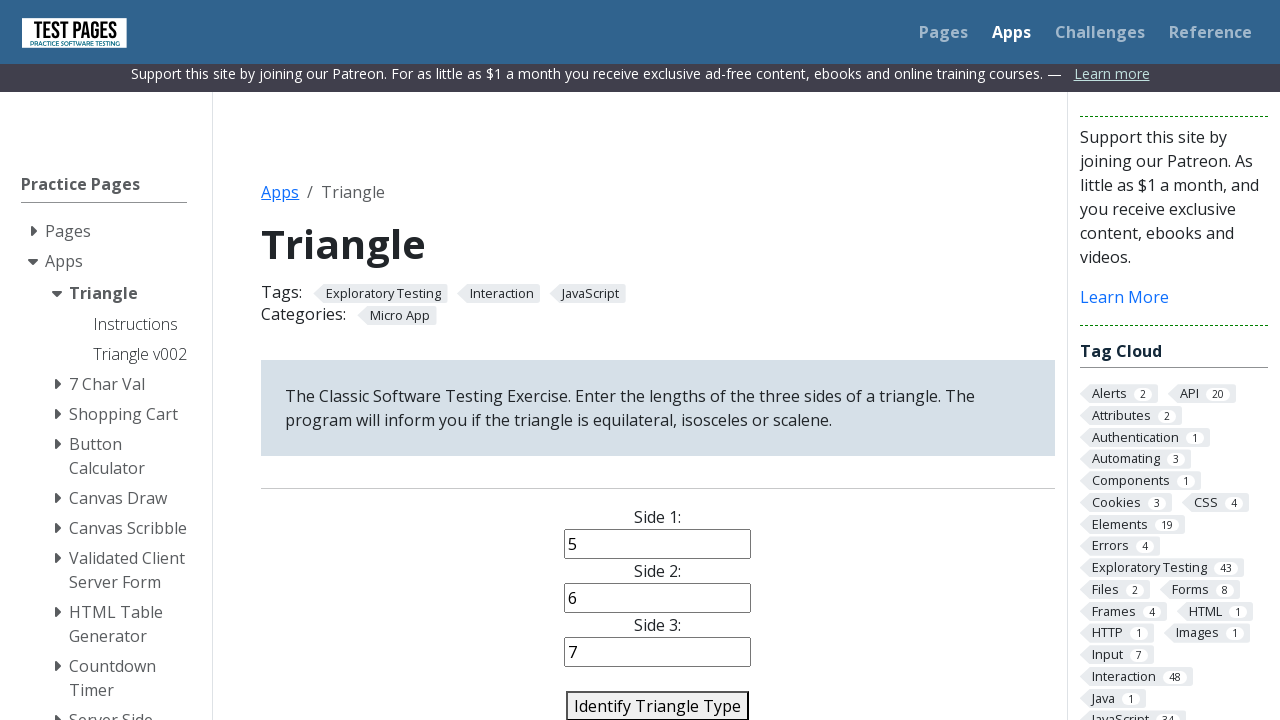

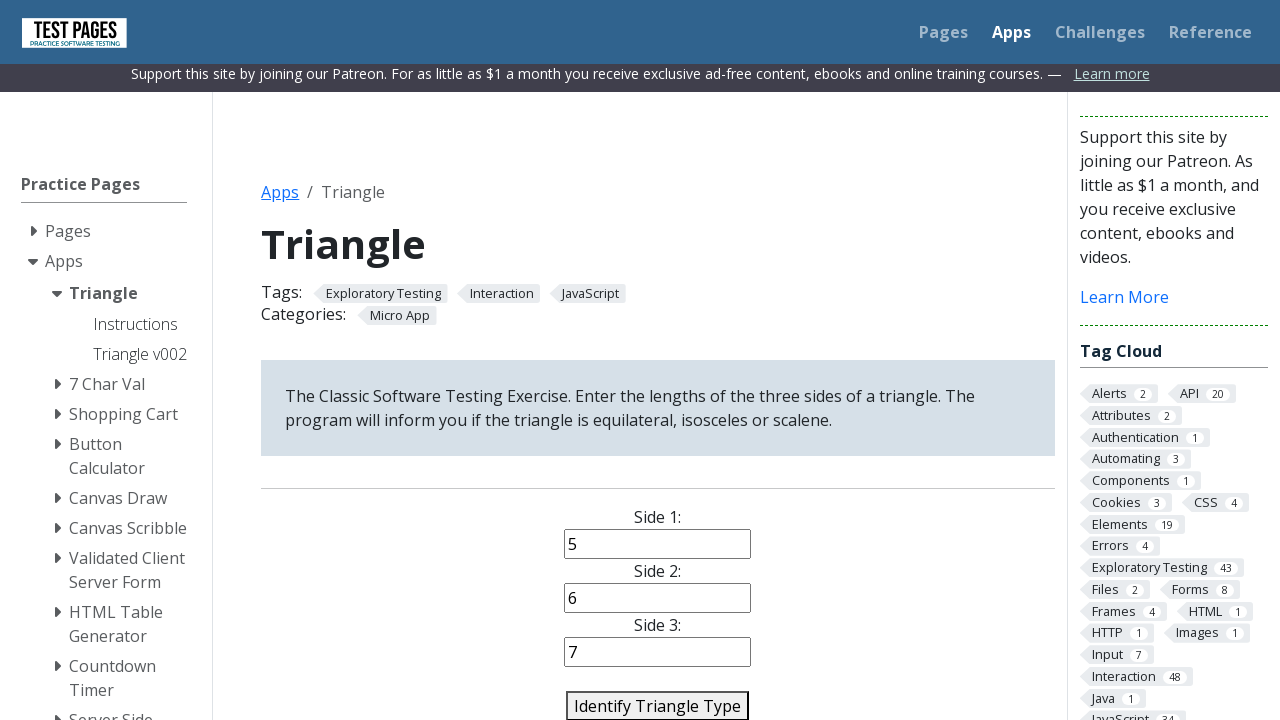